Navigates to Qunar flight search results page with departure city, arrival city, and date parameters, then waits for flight results to load.

Starting URL: http://flight.qunar.com/site/oneway_list.htm?searchDepartureAirport=沈阳&searchArrivalAirport=上海&searchDepartureTime=2024-03-15

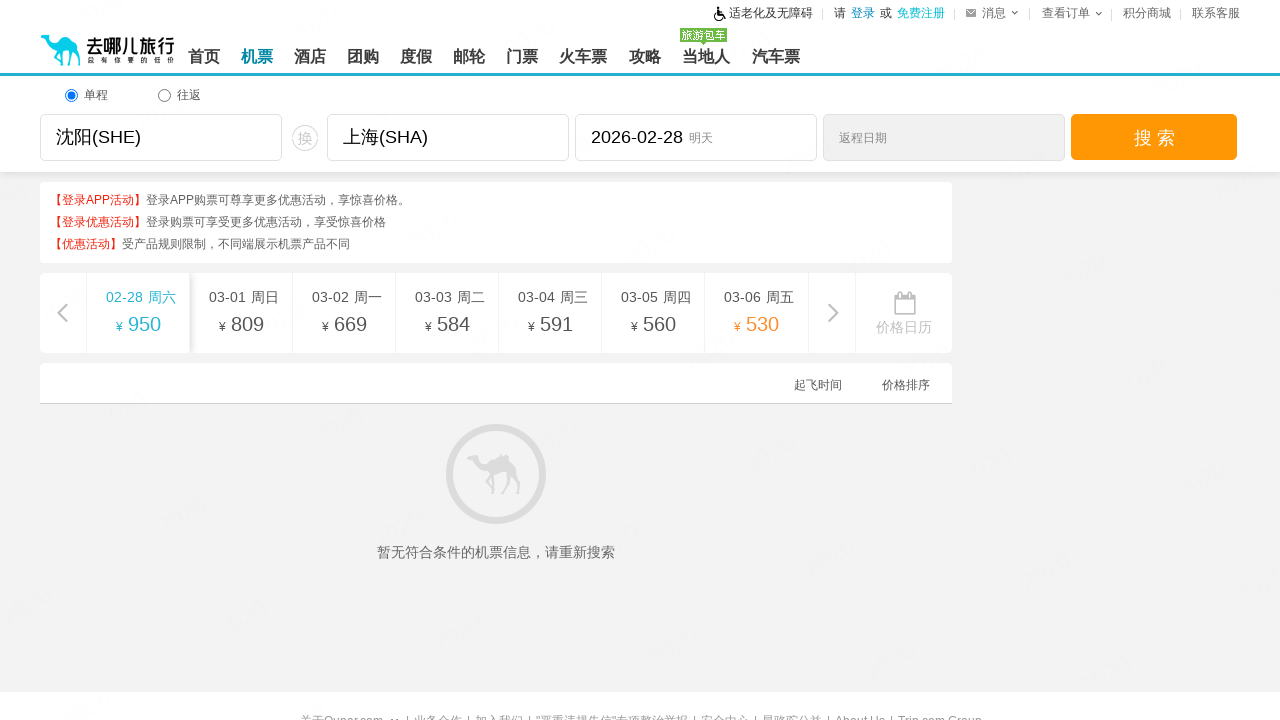

Waited for network idle state - page has finished loading dynamically
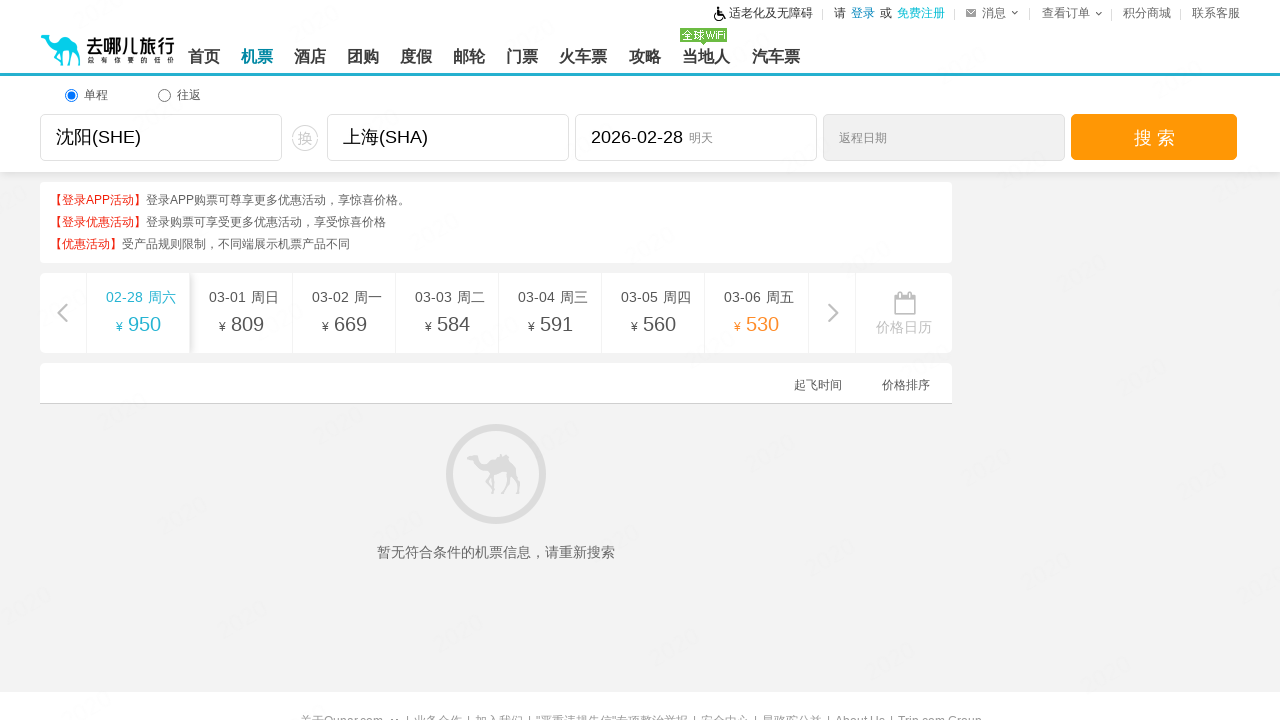

Flight listing items appeared - search results loaded successfully
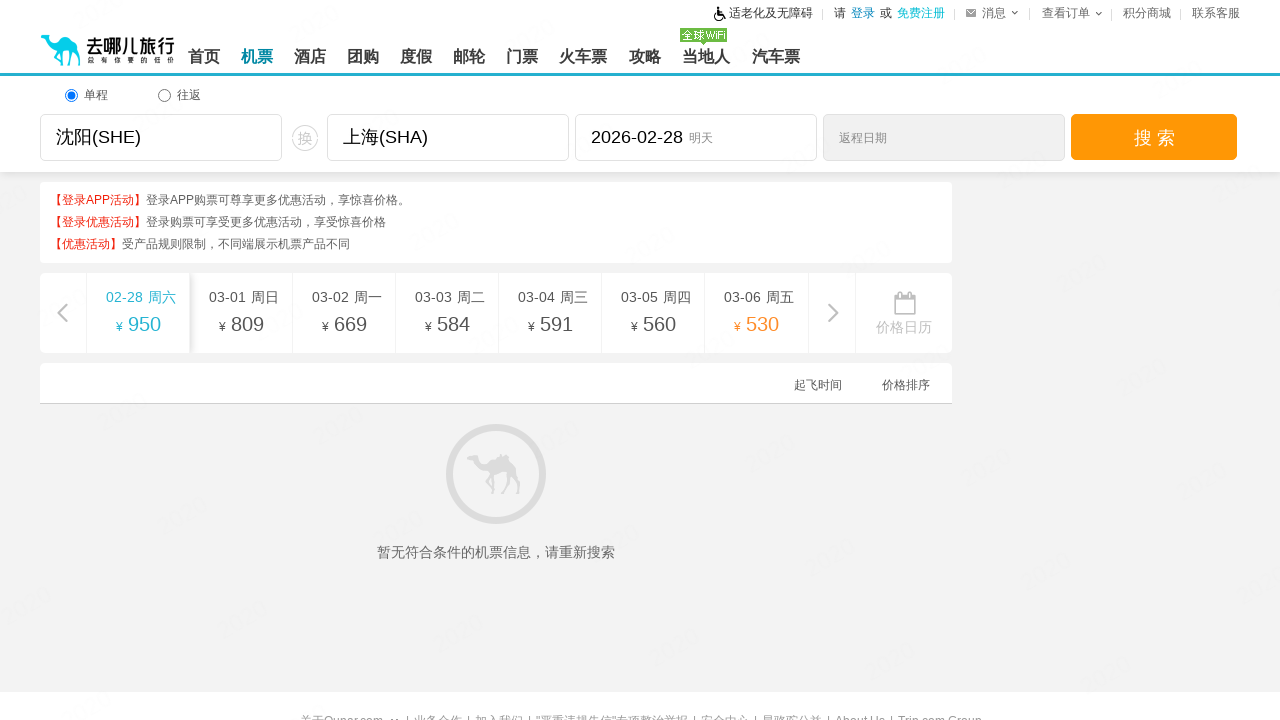

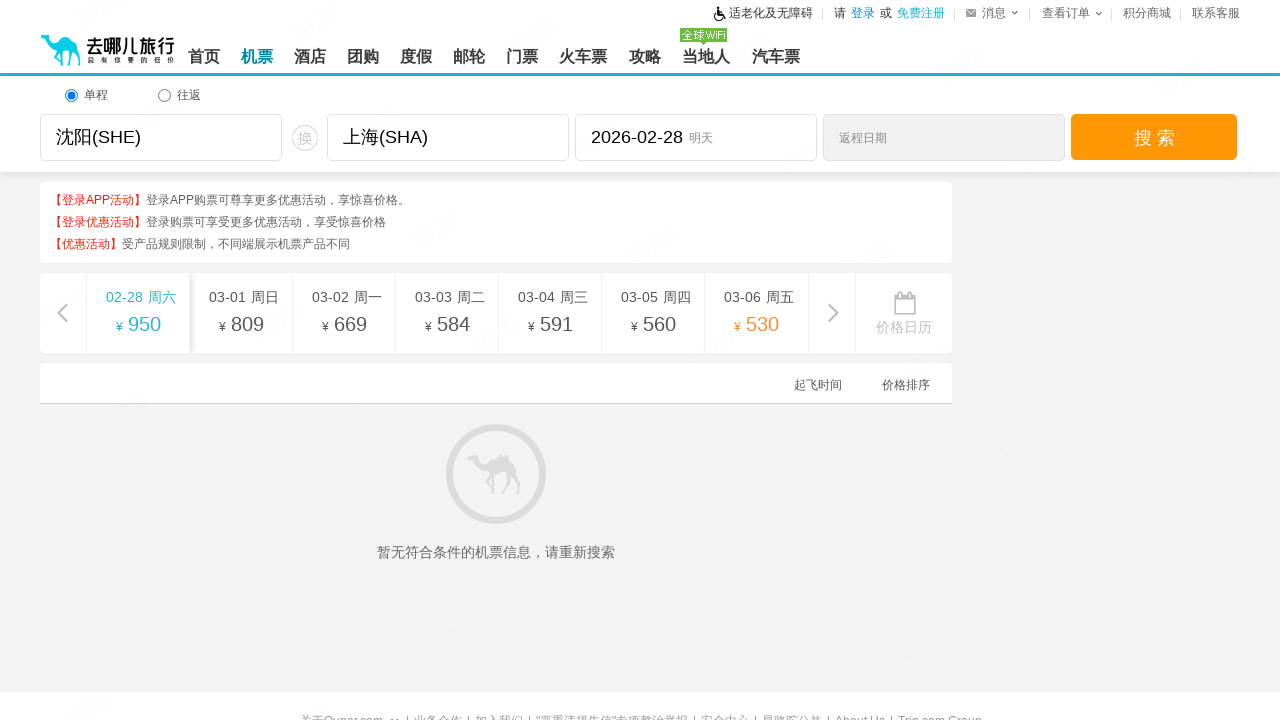